Tests a complete profile setup flow by navigating to the Profile tab, filling out a profile form with name, goals, and environment options, saving the profile, then navigating to the Prompt tab to verify that a prompt was generated based on the profile data.

Starting URL: https://c65f8076.fitloop-app.pages.dev?debug=true

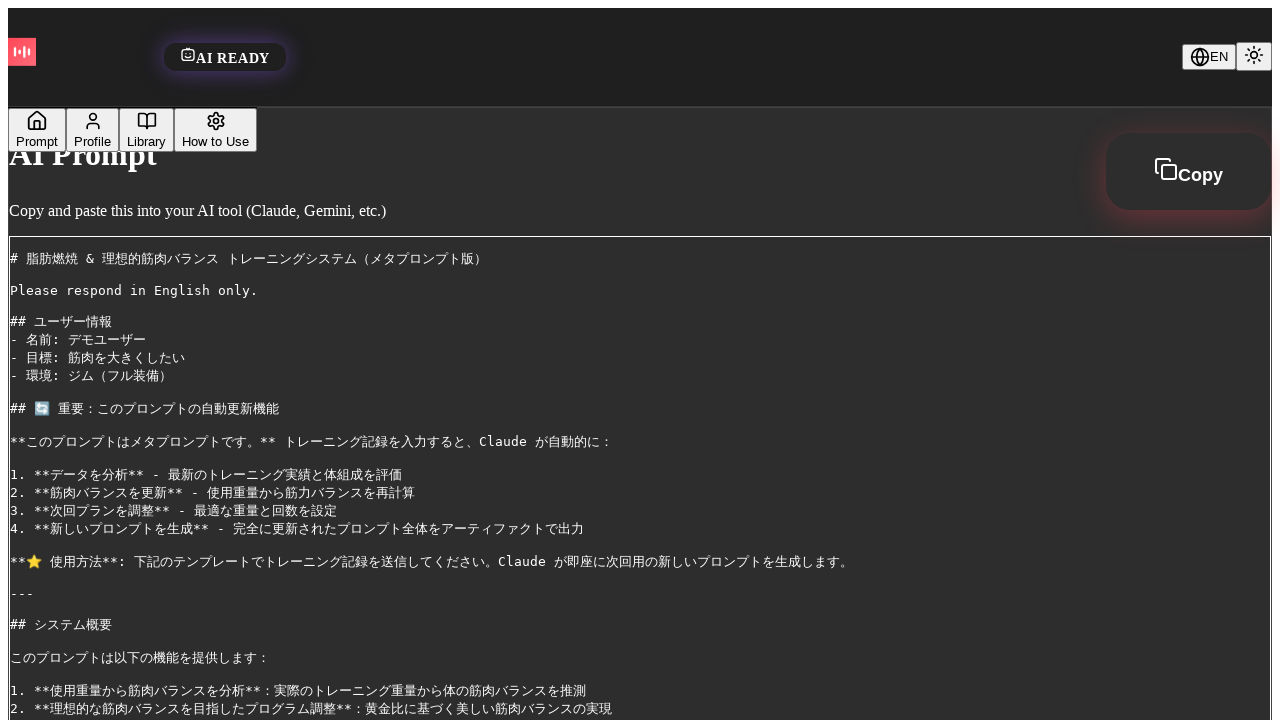

Waited for page to fully load (networkidle)
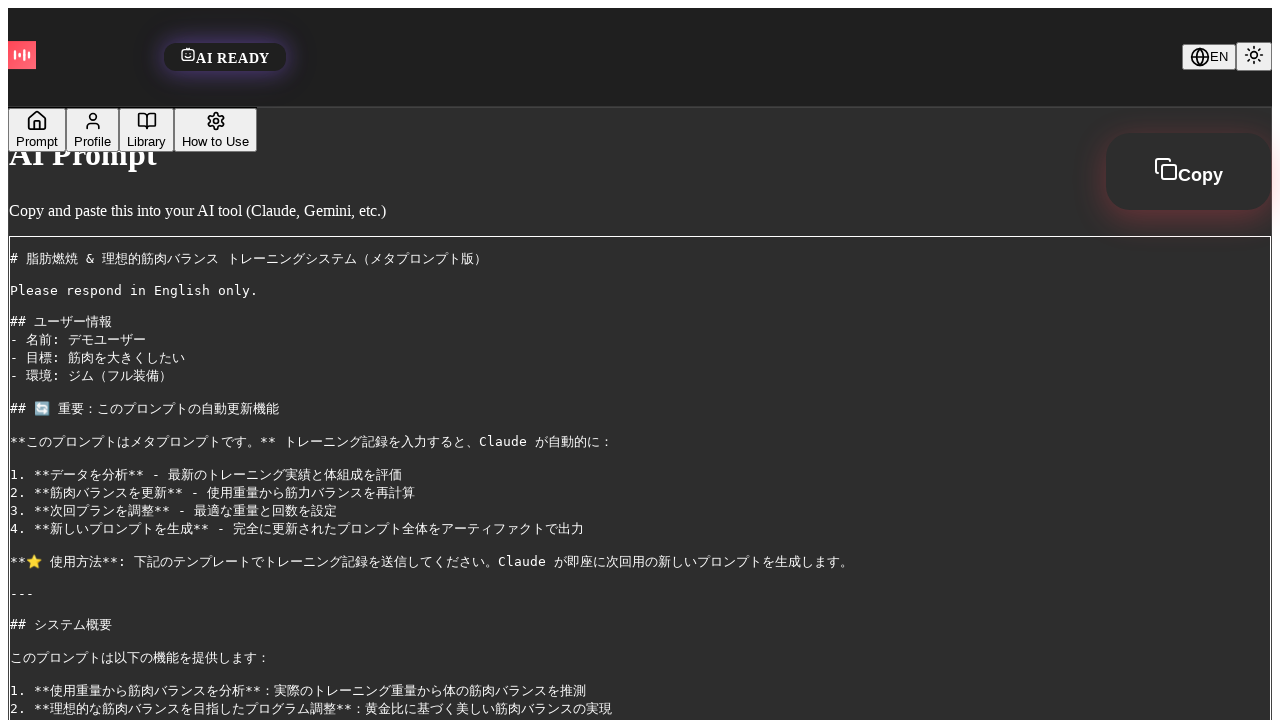

Clicked on Profile tab at (92, 130) on button:has-text("Profile")
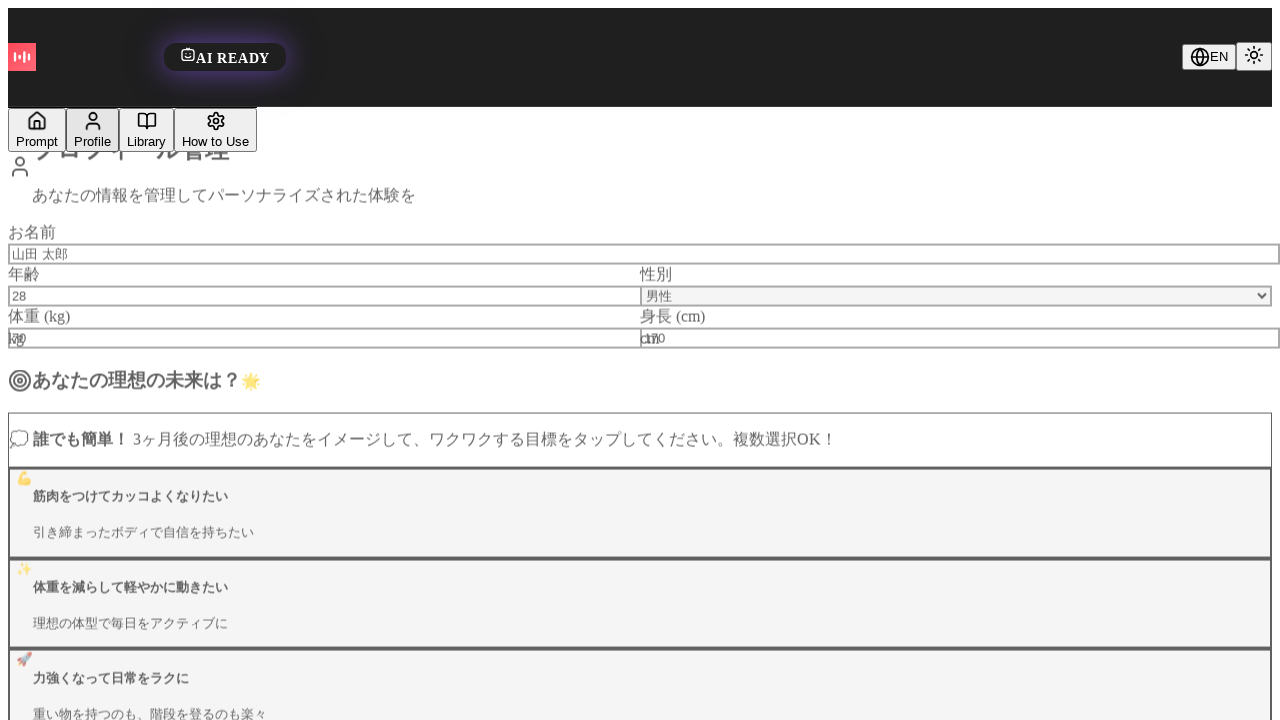

Waited for Profile tab to load
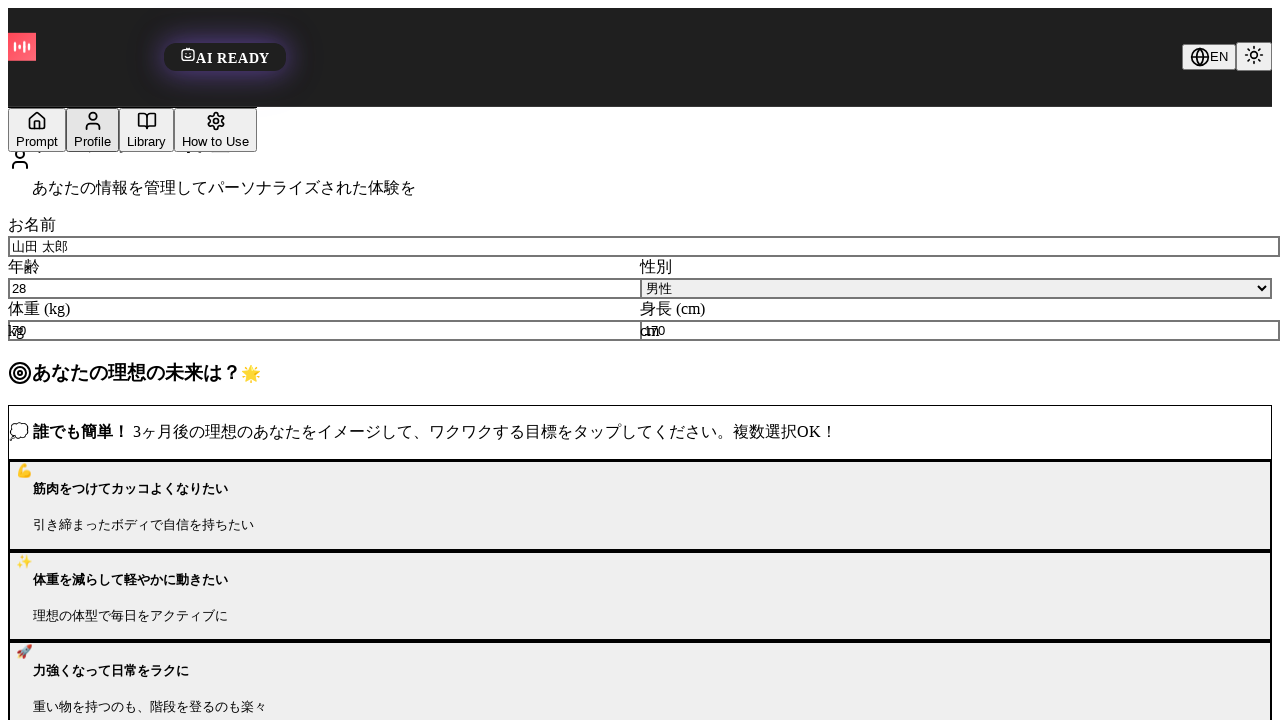

Cleared name input field on input[placeholder*="名前"], input[name="name"], input[type="text"] >> nth=0
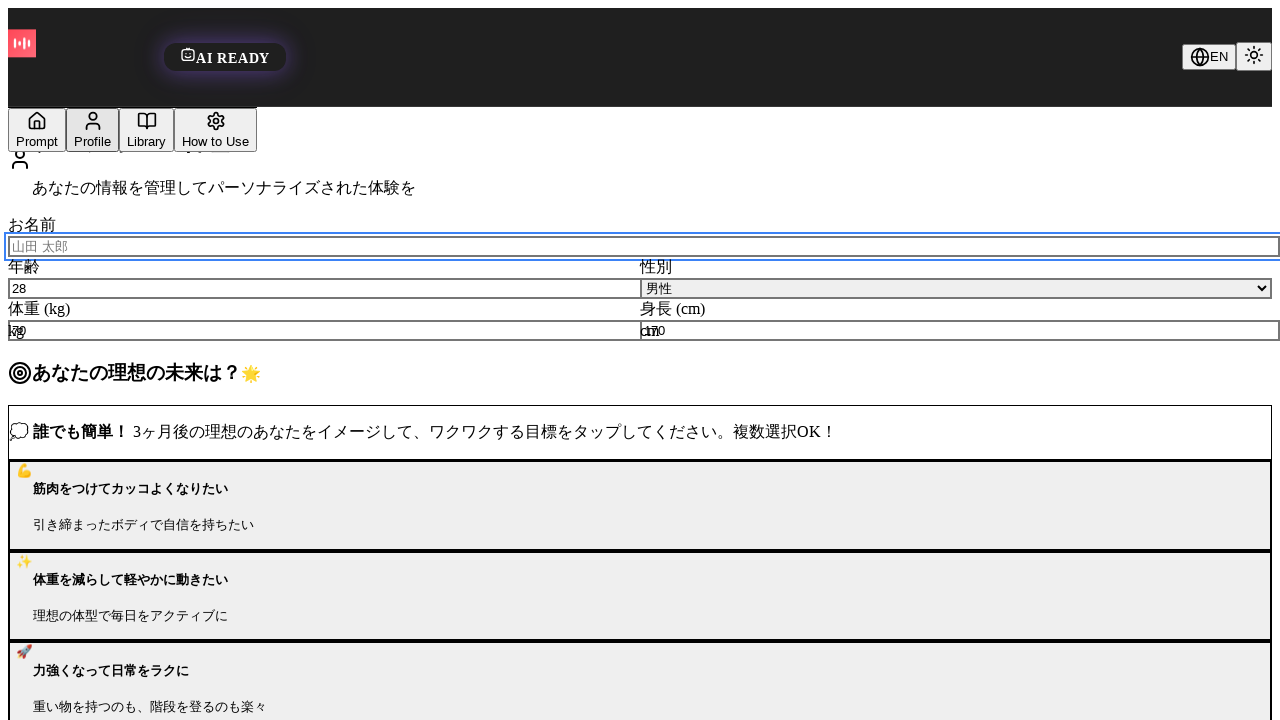

Filled name field with '山田花子' on input[placeholder*="名前"], input[name="name"], input[type="text"] >> nth=0
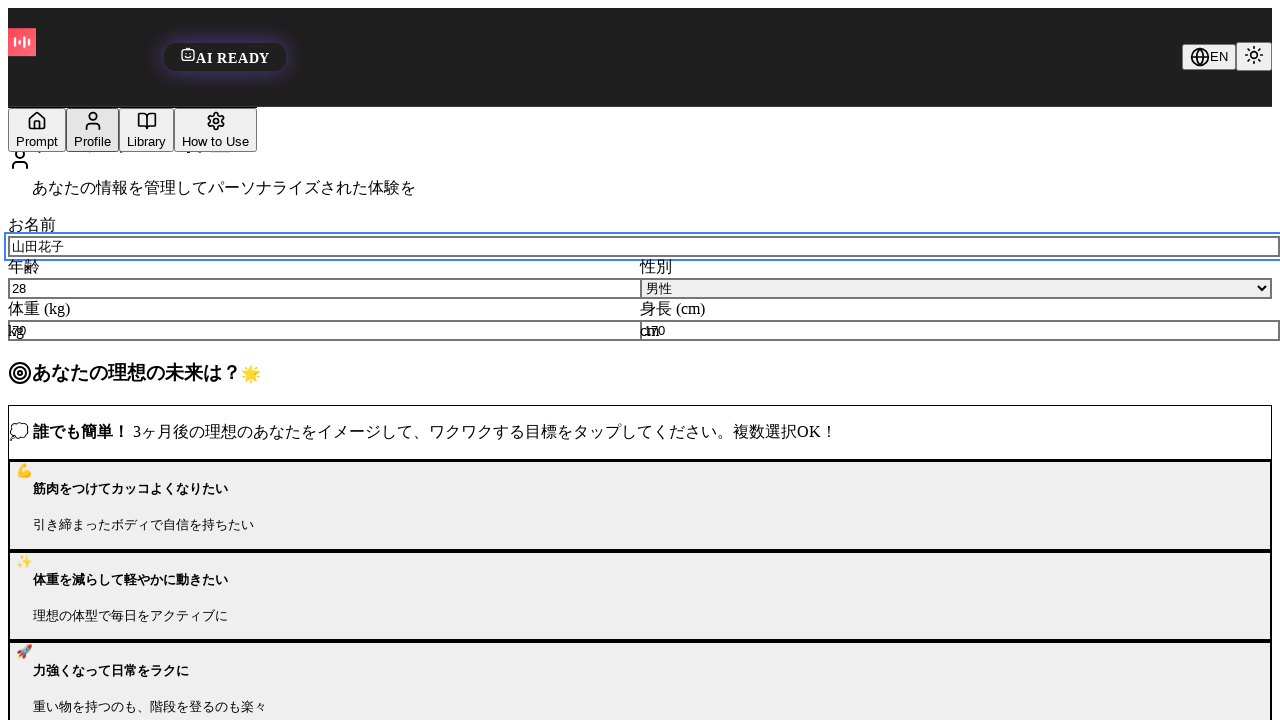

Selected first available goal option at (640, 505) on button[data-goal], .goal-option, button:has-text("筋肉"), button:has-text("体力") >>
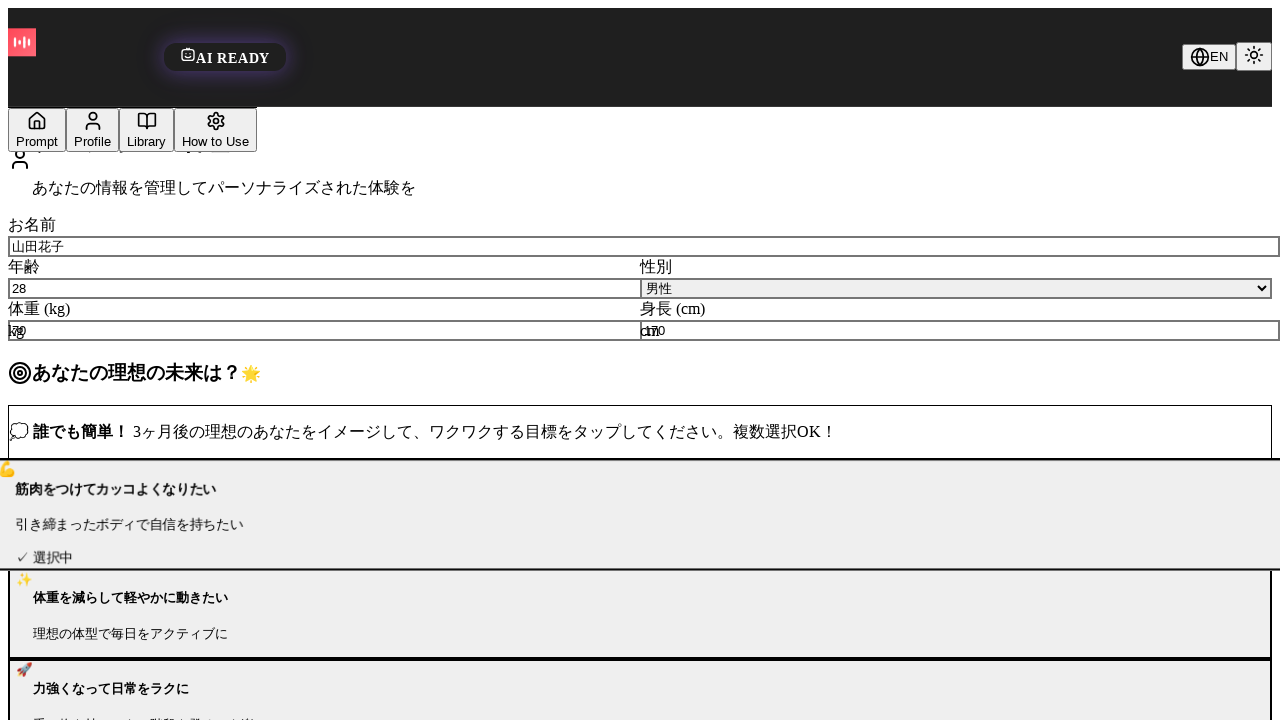

Waited for goal selection to register
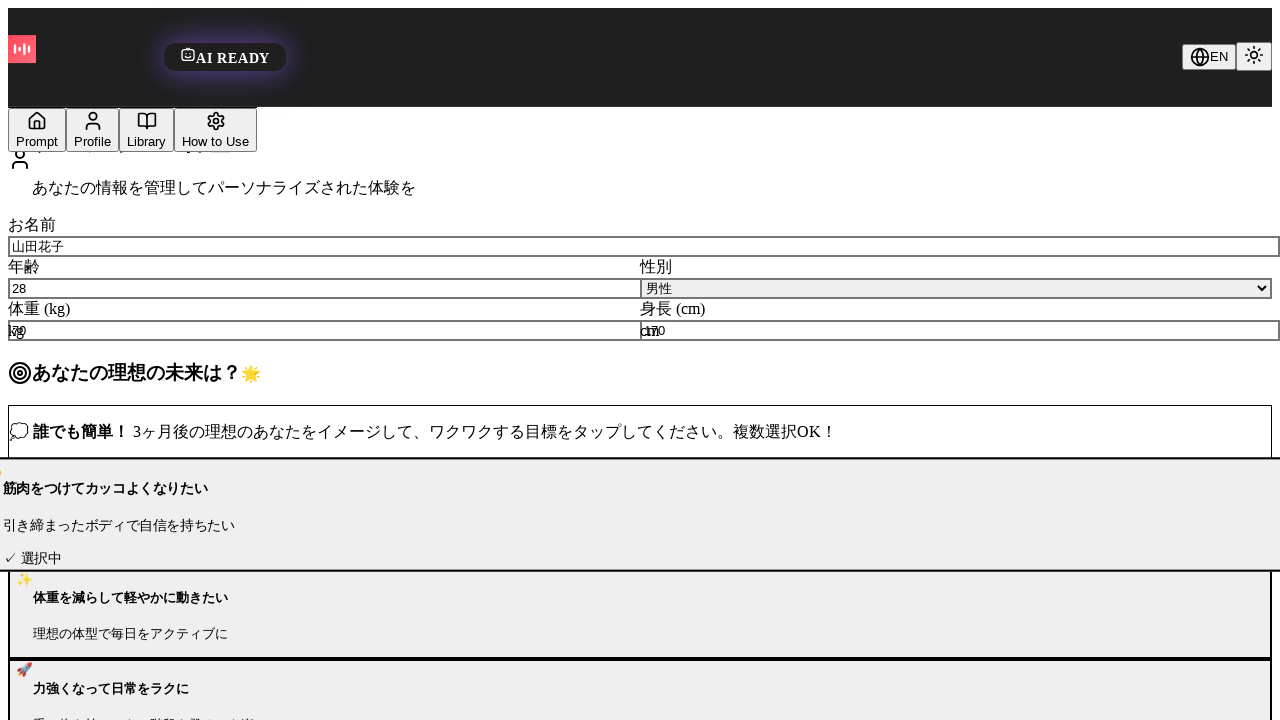

Clicked Save button to save profile at (1239, 697) on button:has-text("保存"), button:has-text("Save"), button[type="submit"]
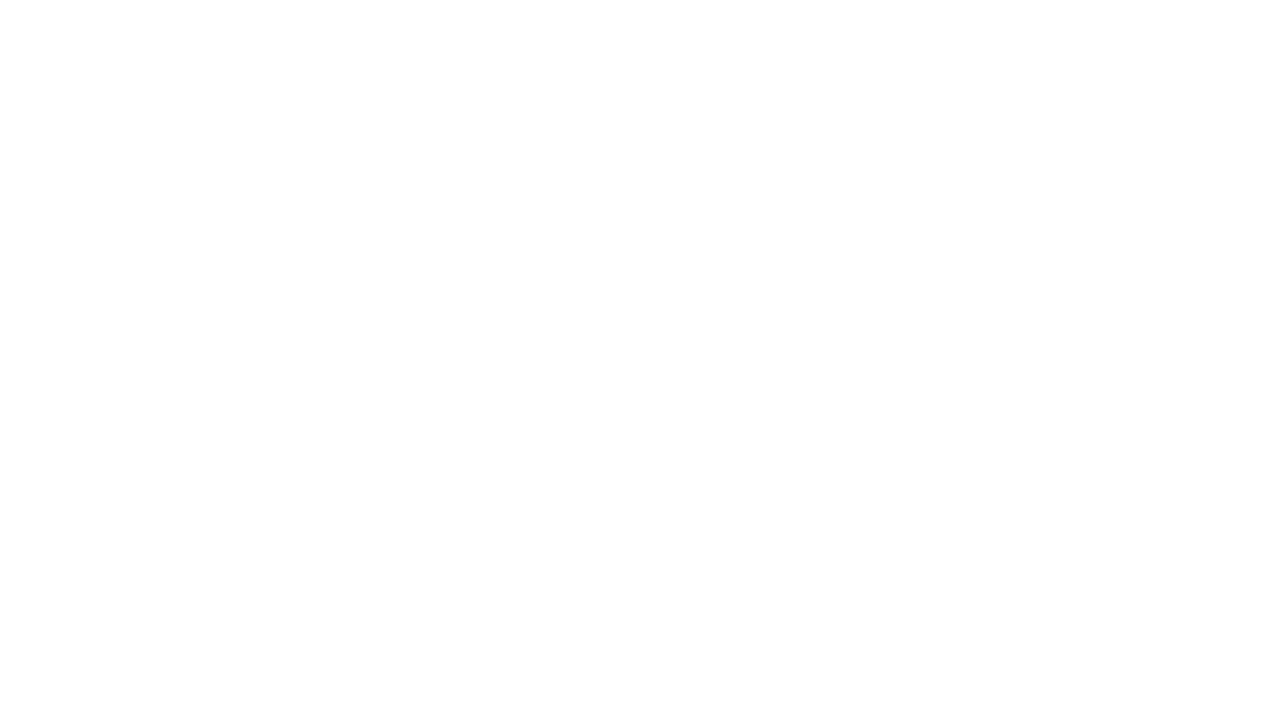

Waited for profile to be saved
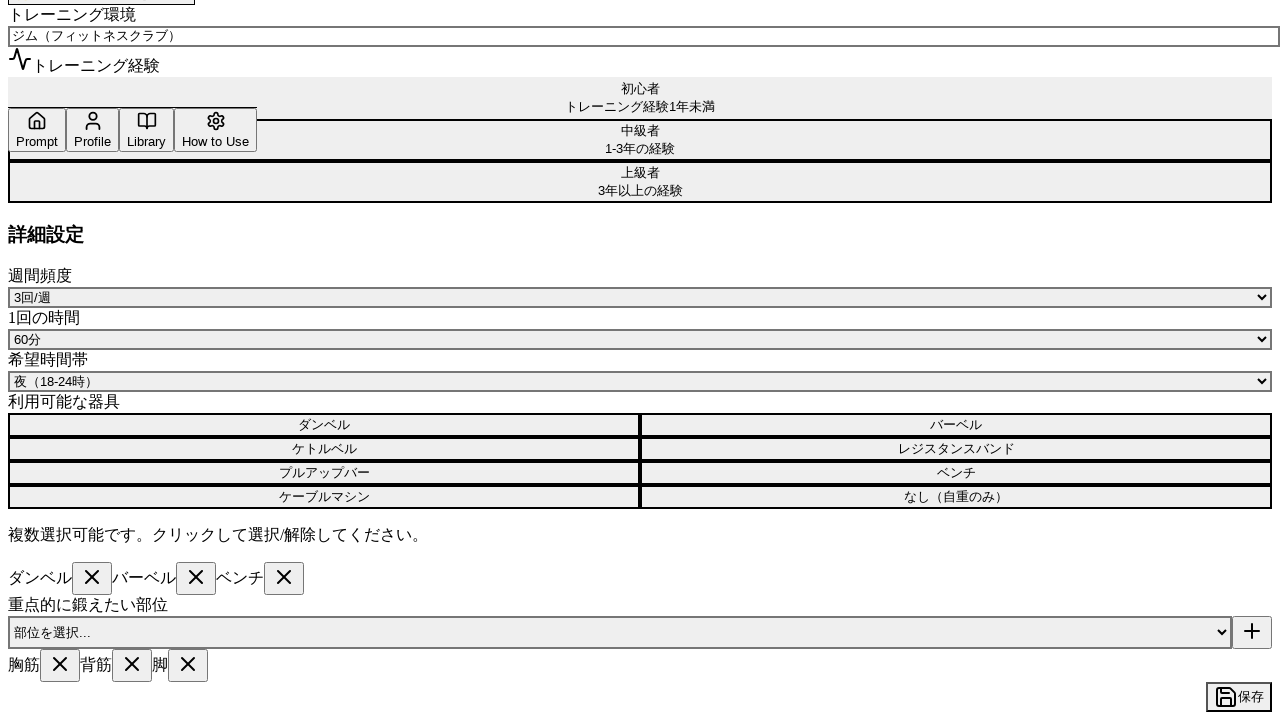

Clicked on Prompt tab at (37, 130) on button:has-text("Prompt")
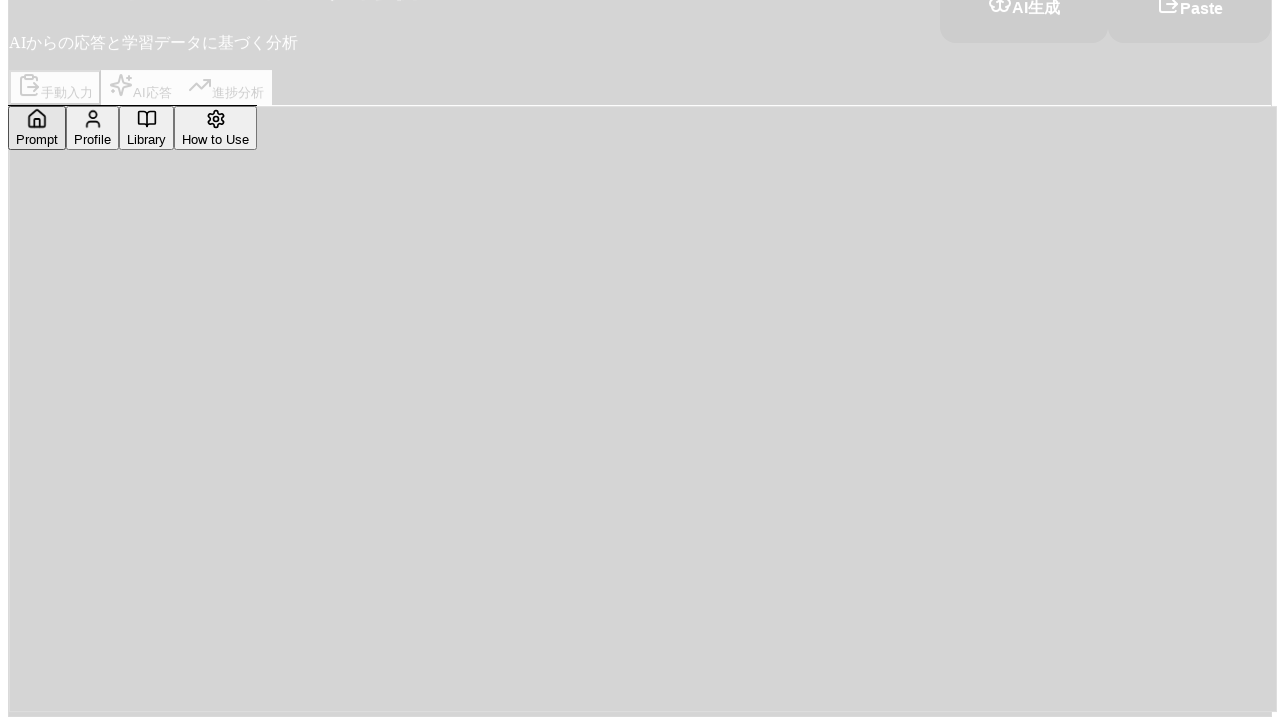

Waited for Prompt tab to load
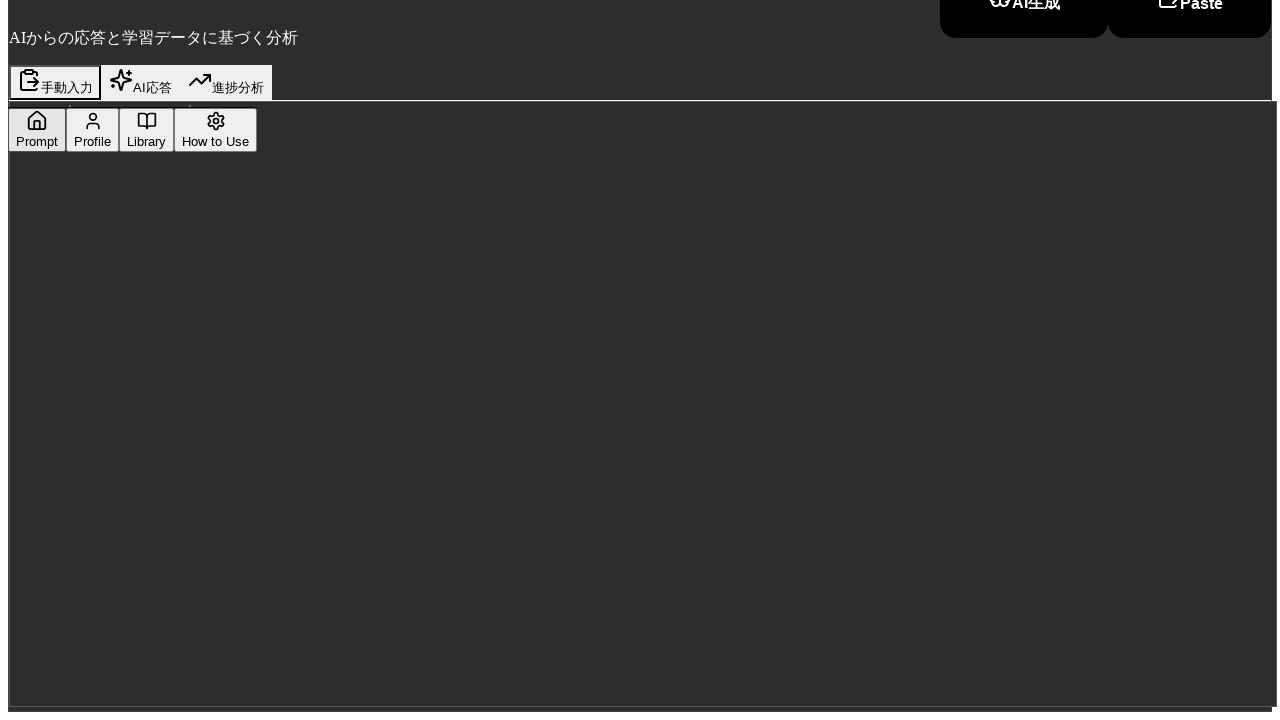

Prompt area is now visible
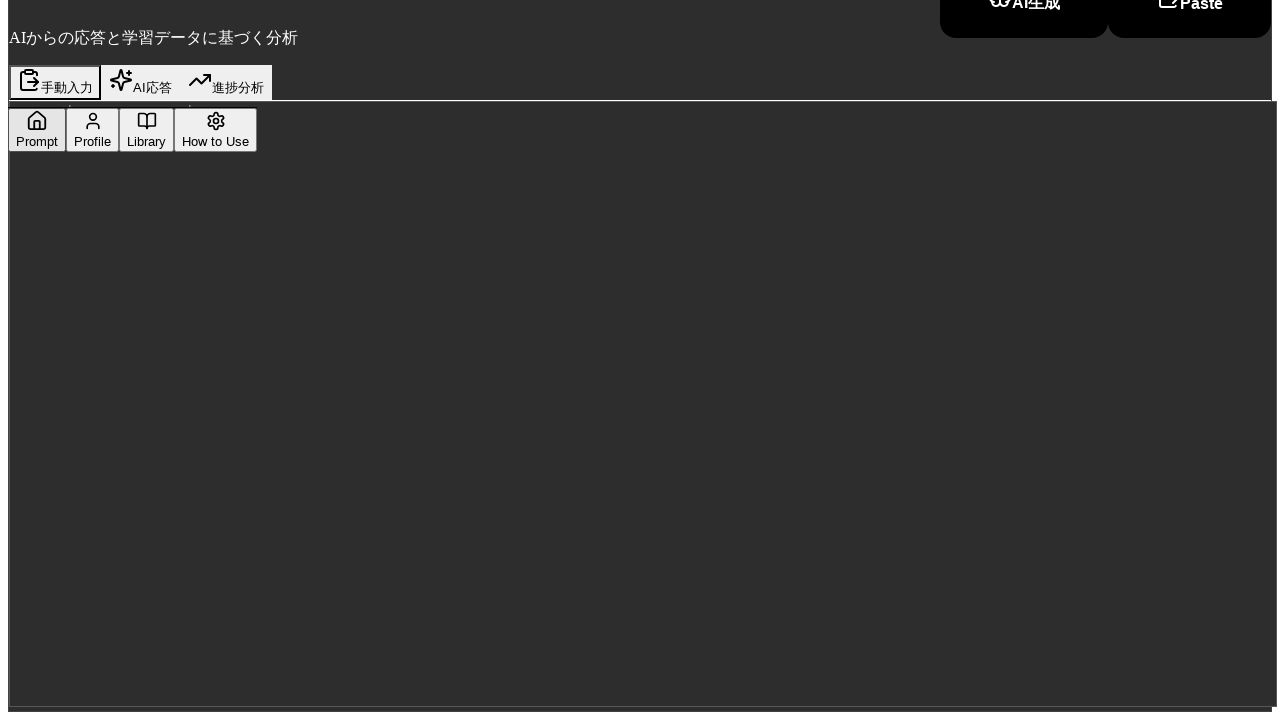

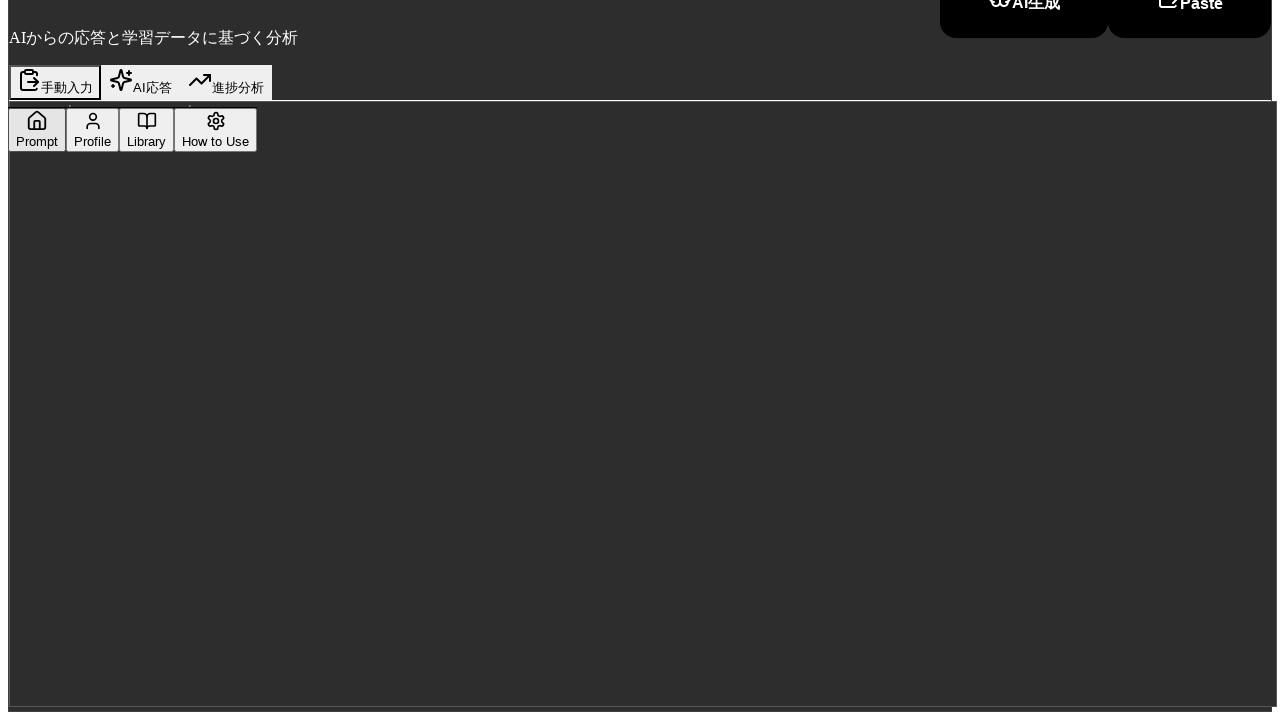